Tests alert handling functionality by triggering different types of alerts (simple alert and confirmation dialog) and interacting with them

Starting URL: https://rahulshettyacademy.com/AutomationPractice/

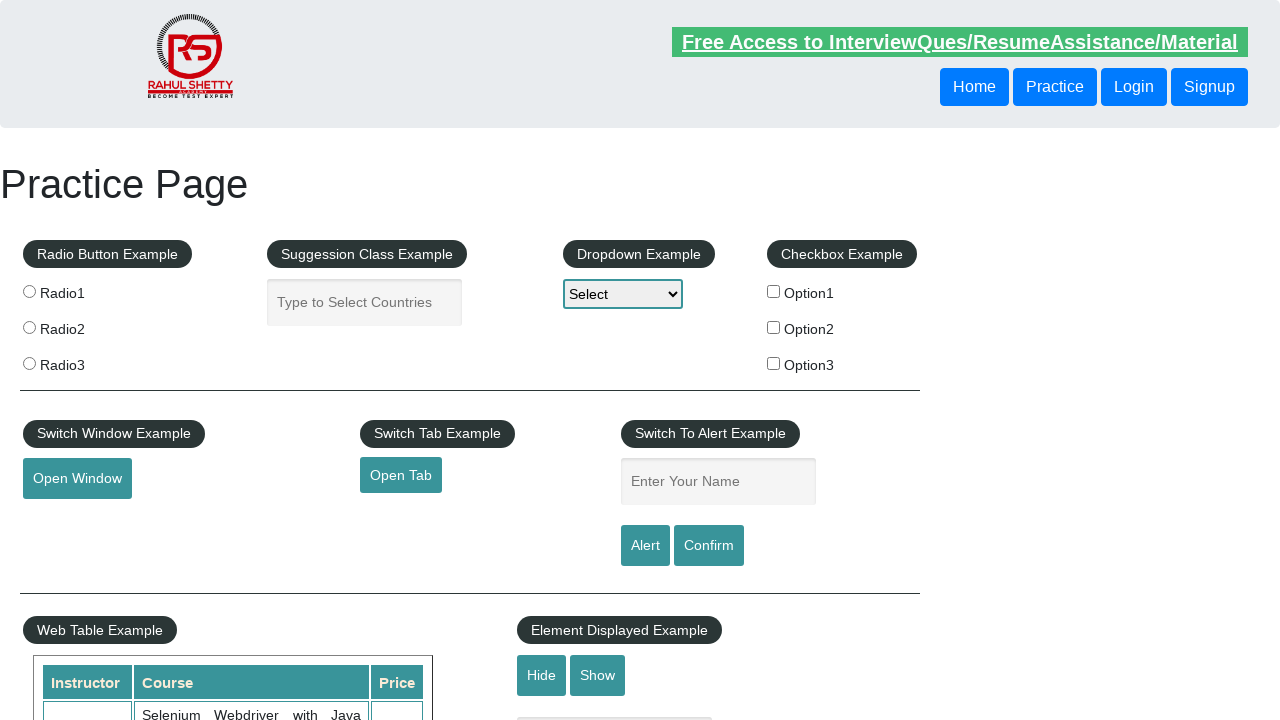

Filled name field with 'Rahul' on #name
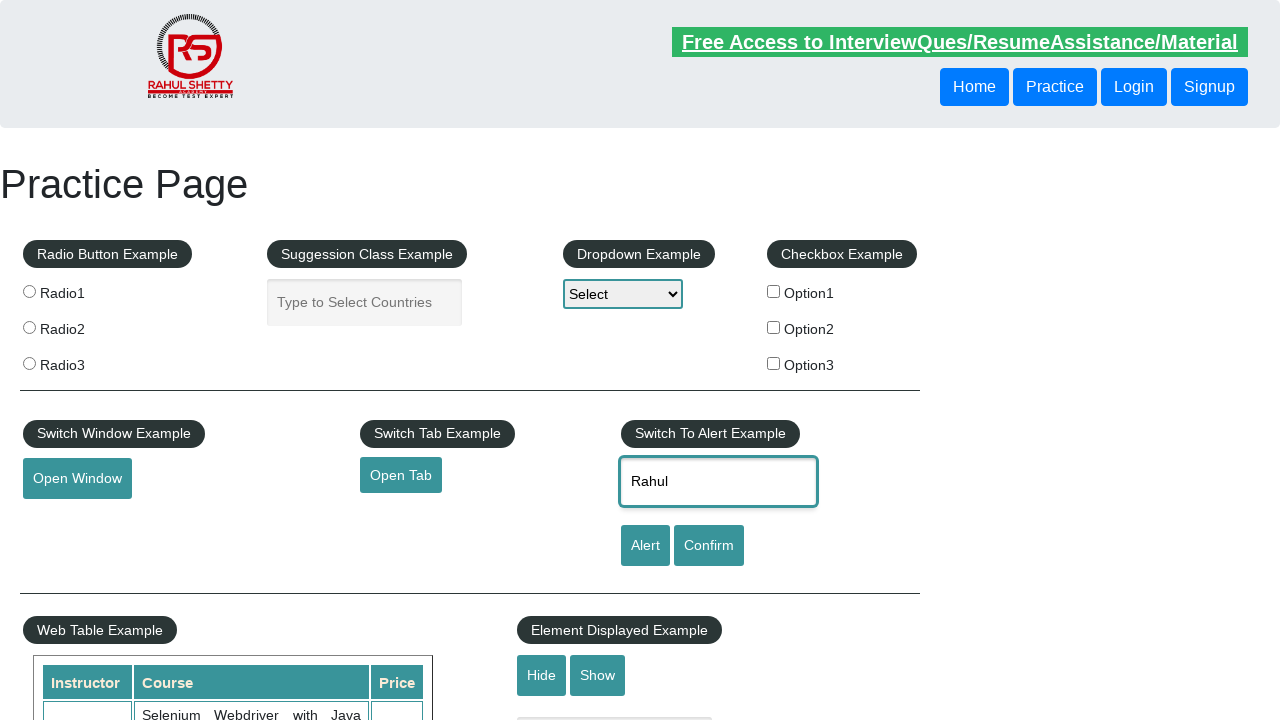

Set up dialog handler to accept alerts
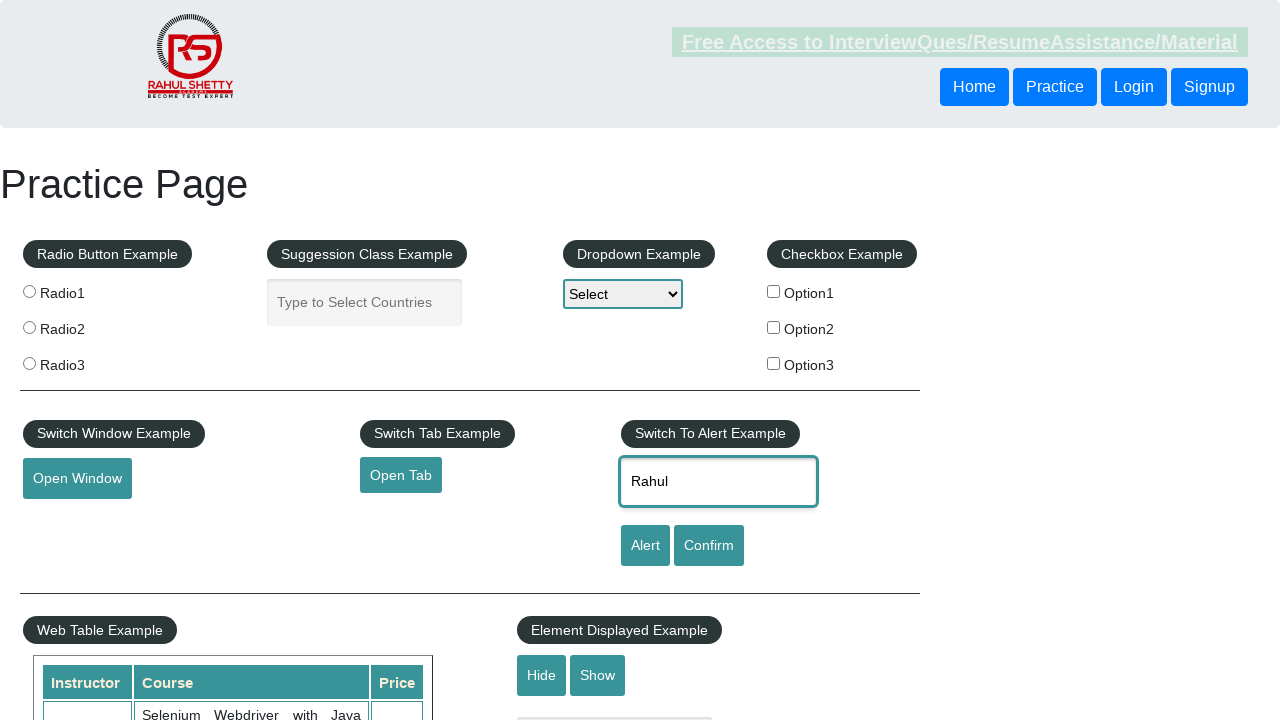

Clicked alert button and accepted the alert dialog at (645, 546) on [id='alertbtn']
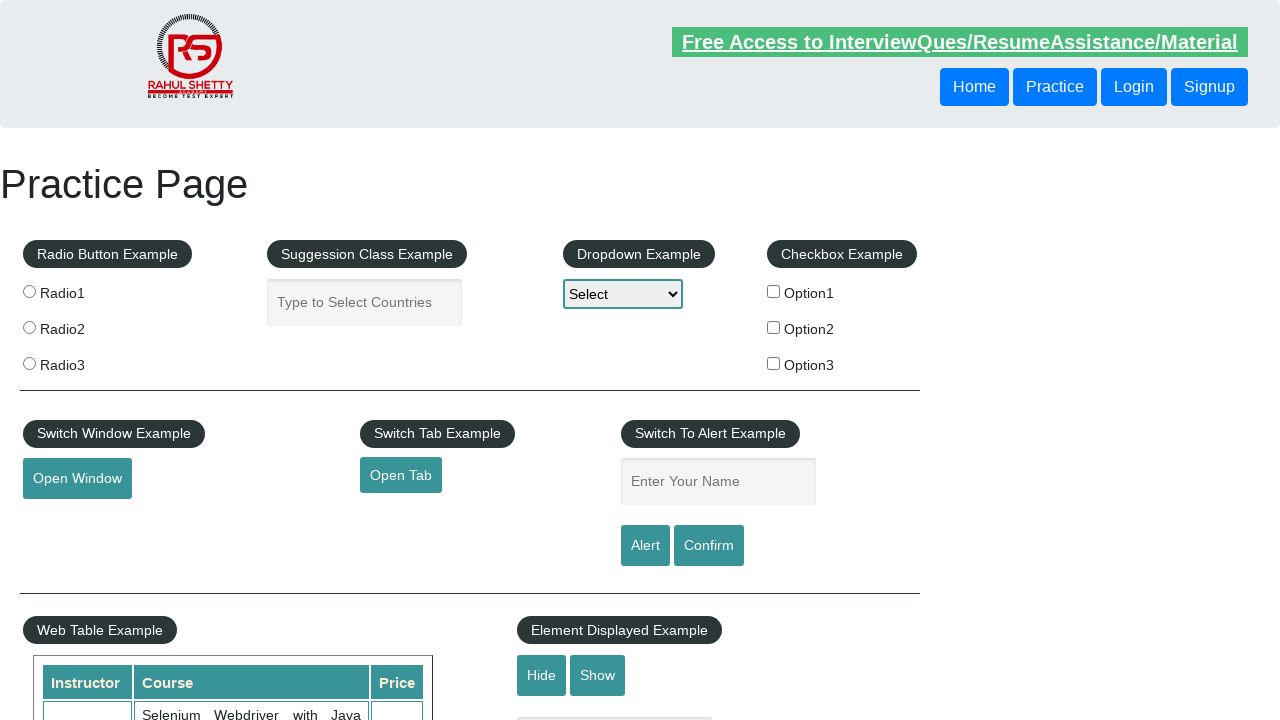

Set up dialog handler to dismiss confirmation dialogs
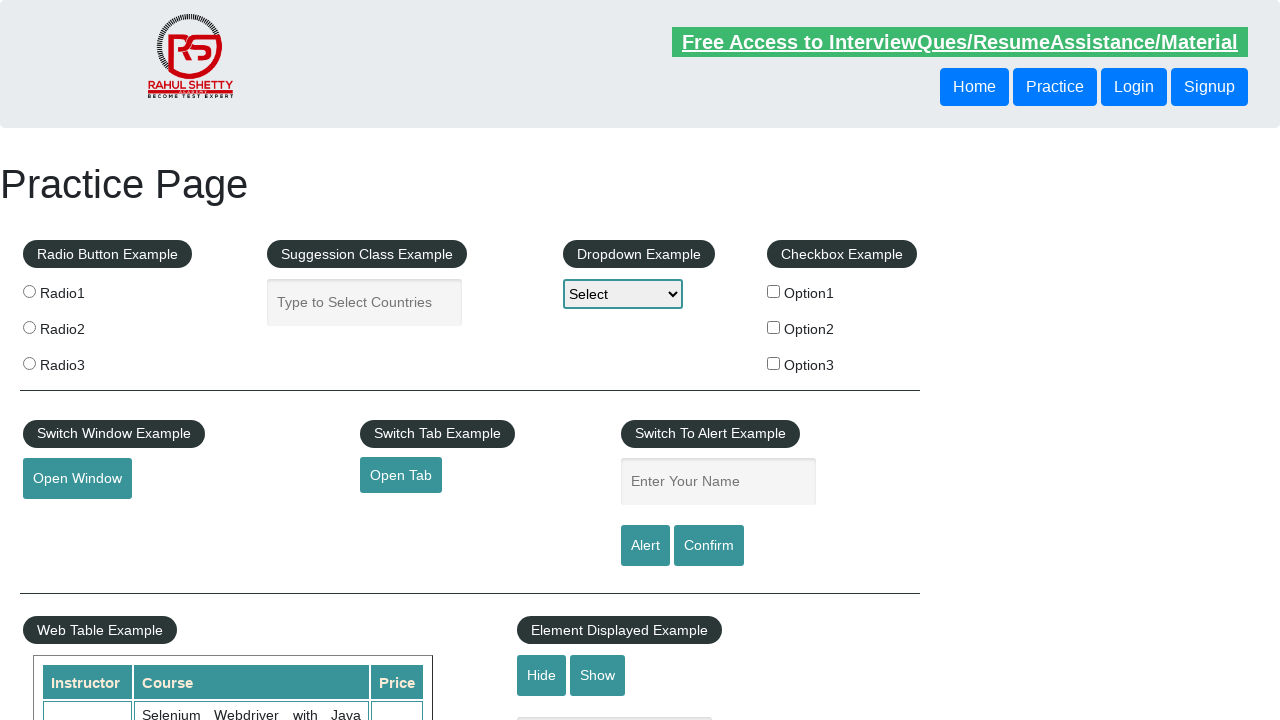

Clicked confirm button and dismissed the confirmation dialog at (709, 546) on #confirmbtn
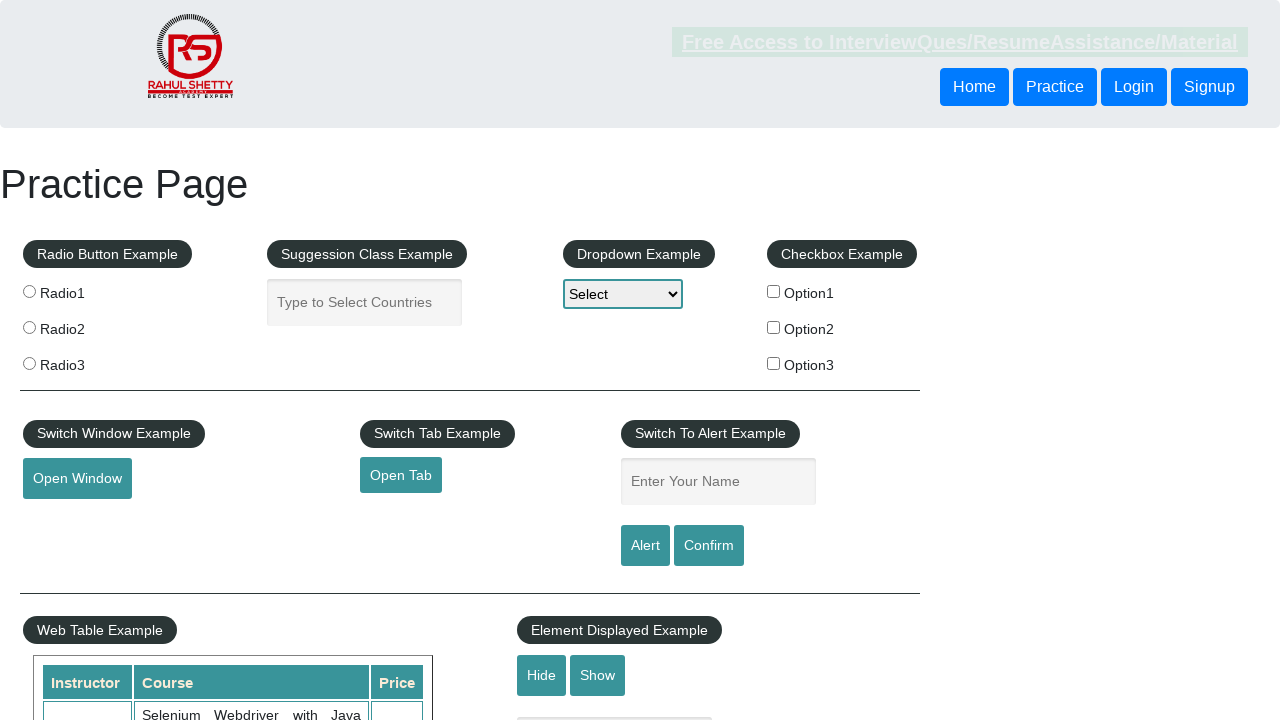

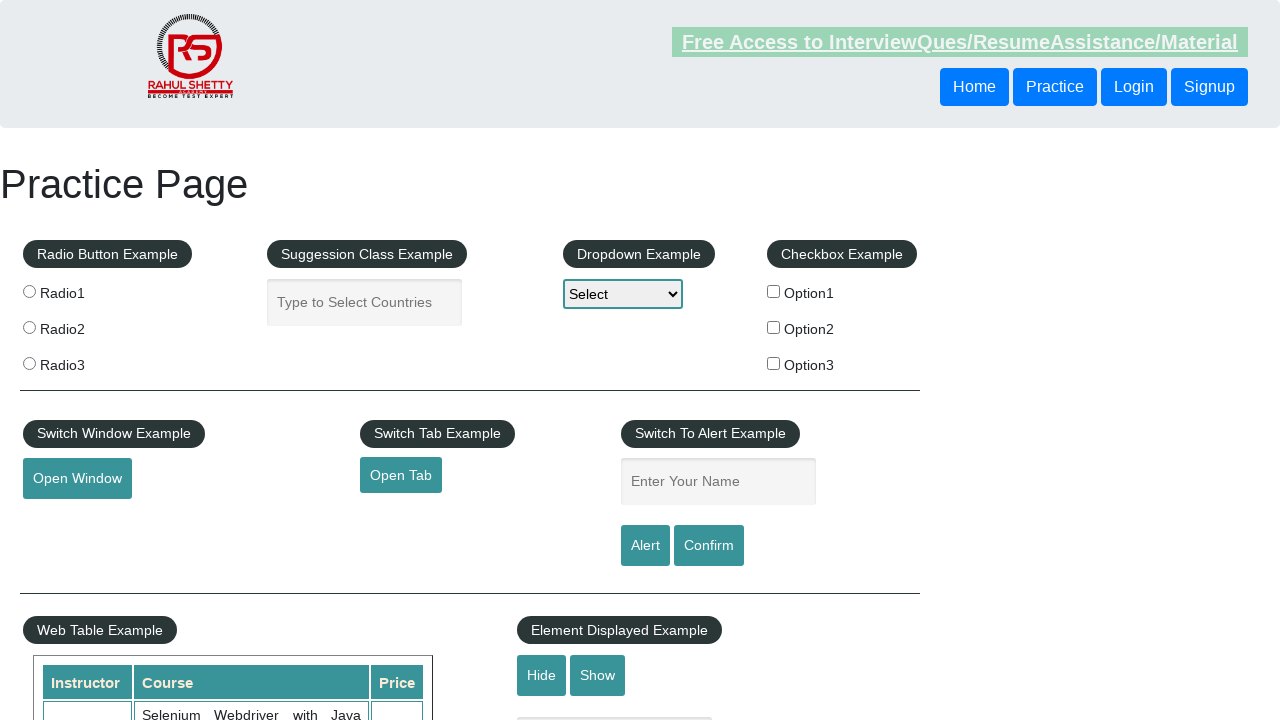